Tests checkbox functionality by checking both checkboxes if they are not already selected

Starting URL: https://the-internet.herokuapp.com/checkboxes

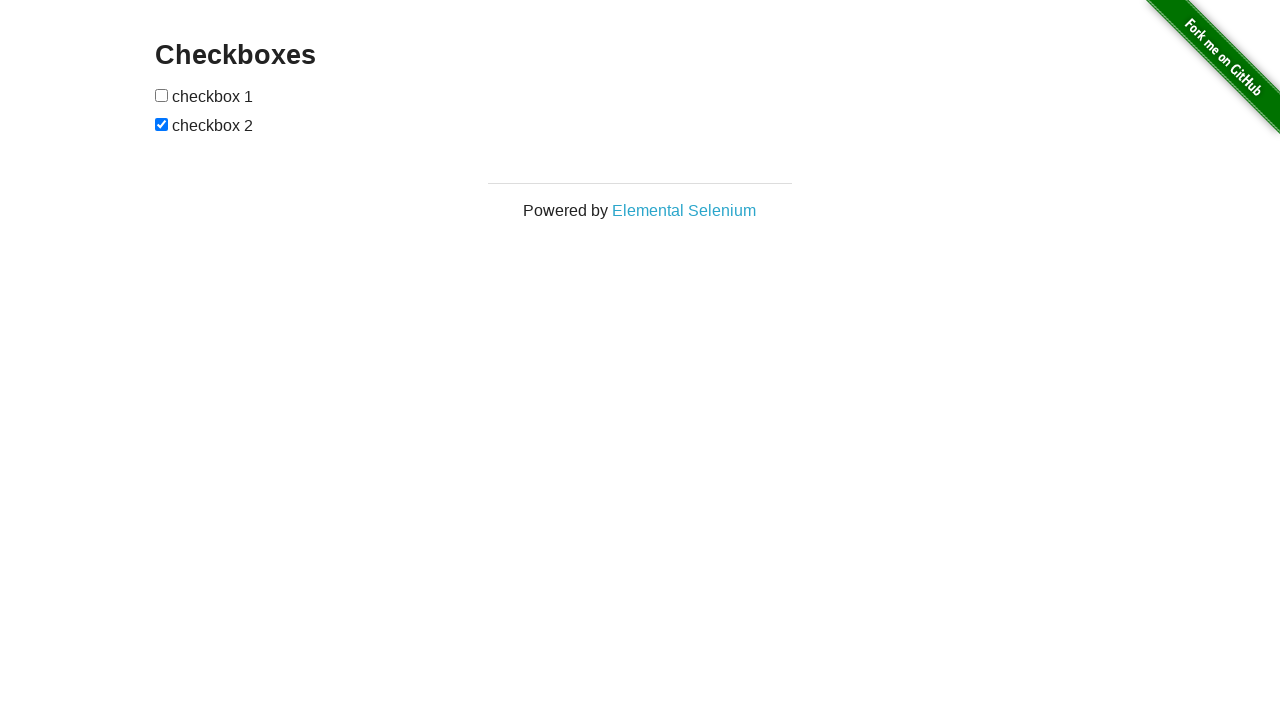

Navigated to checkbox test page
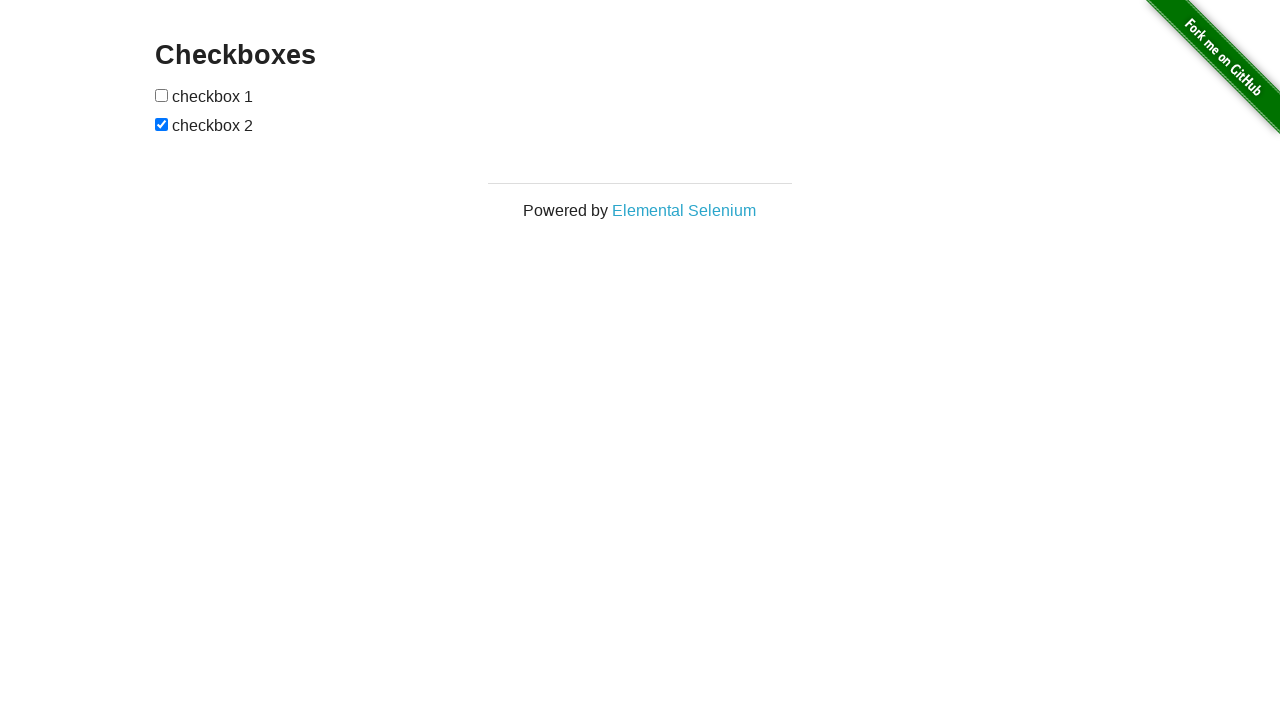

Located first checkbox element
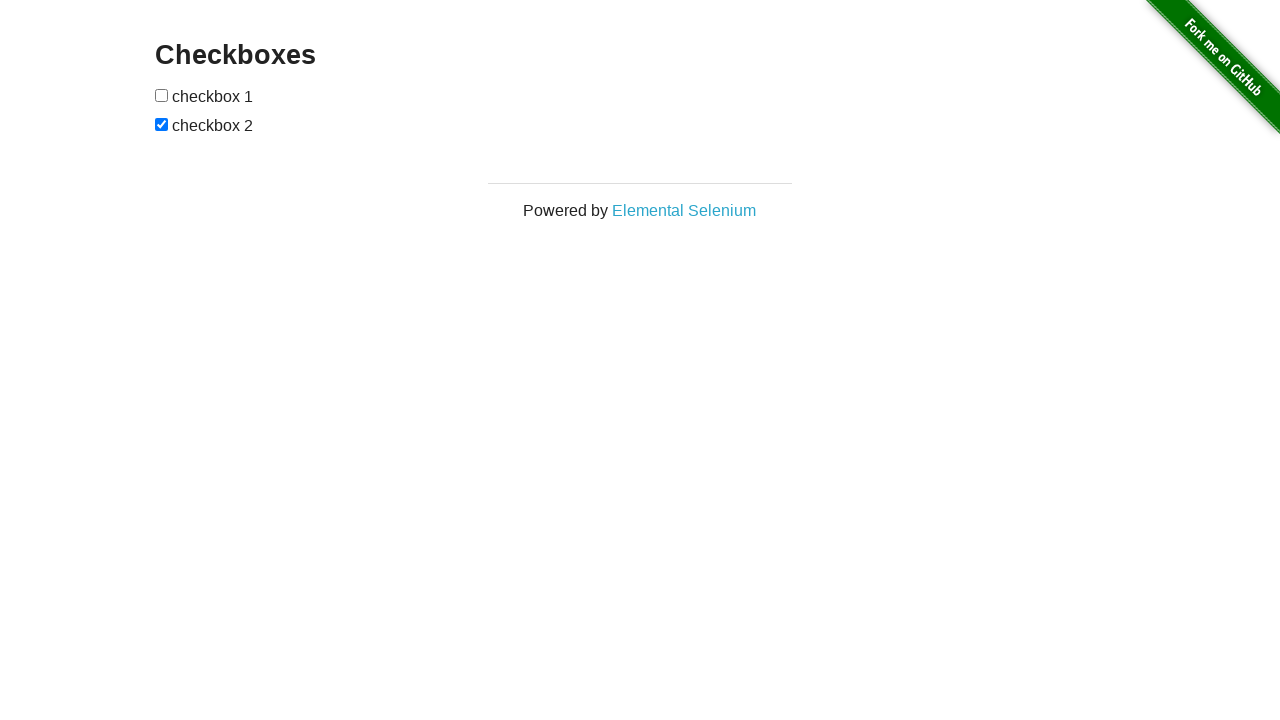

First checkbox was unchecked, clicked to select it at (162, 95) on xpath=(//*[@type='checkbox'])[1]
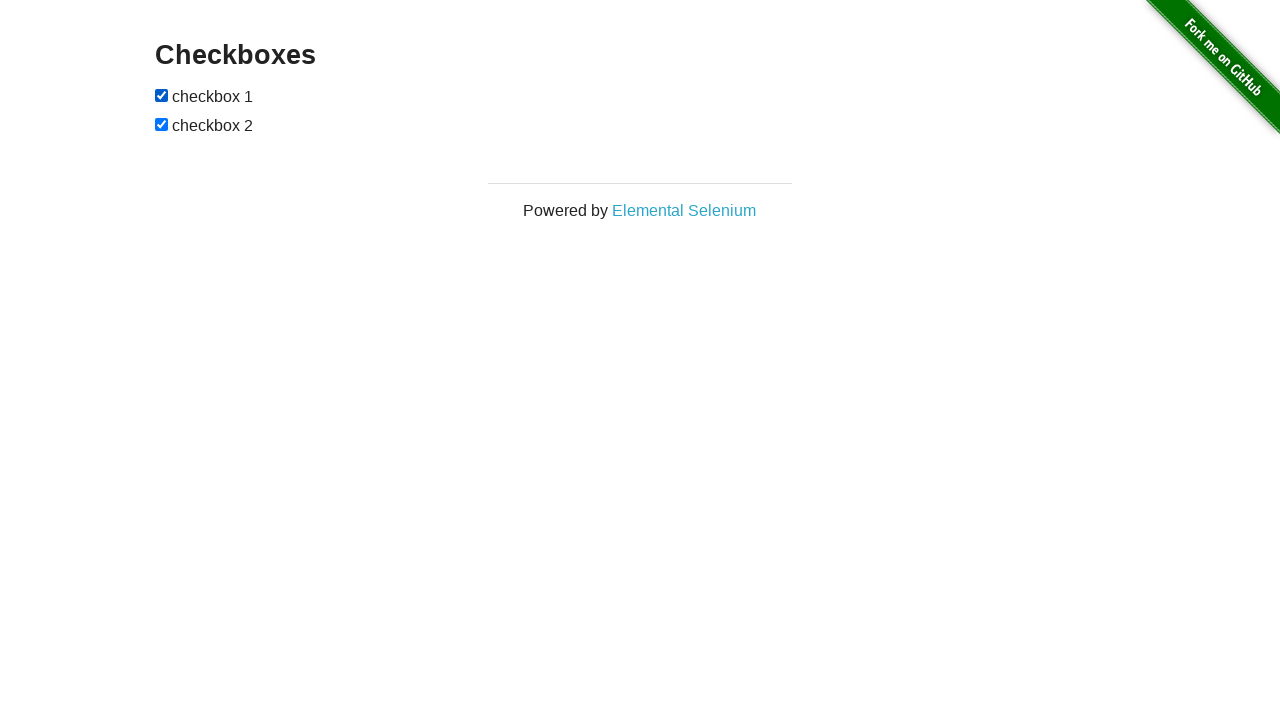

Located second checkbox element
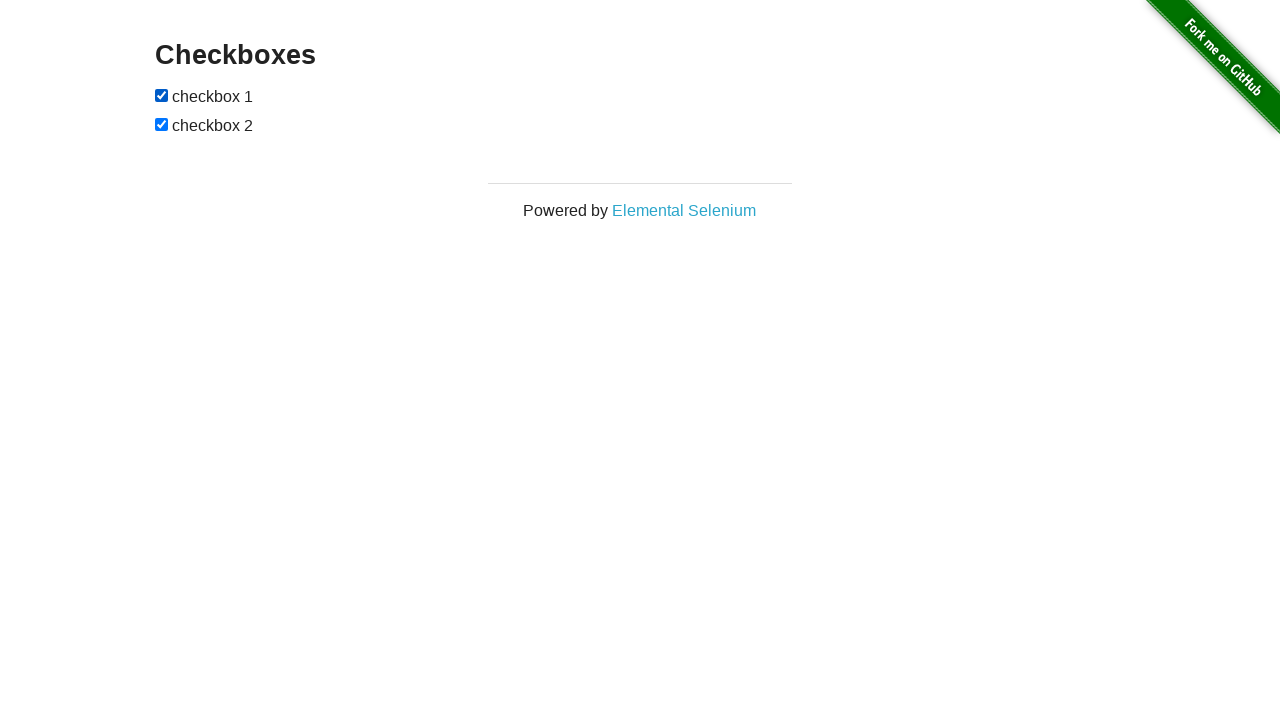

Second checkbox was already checked, no action needed
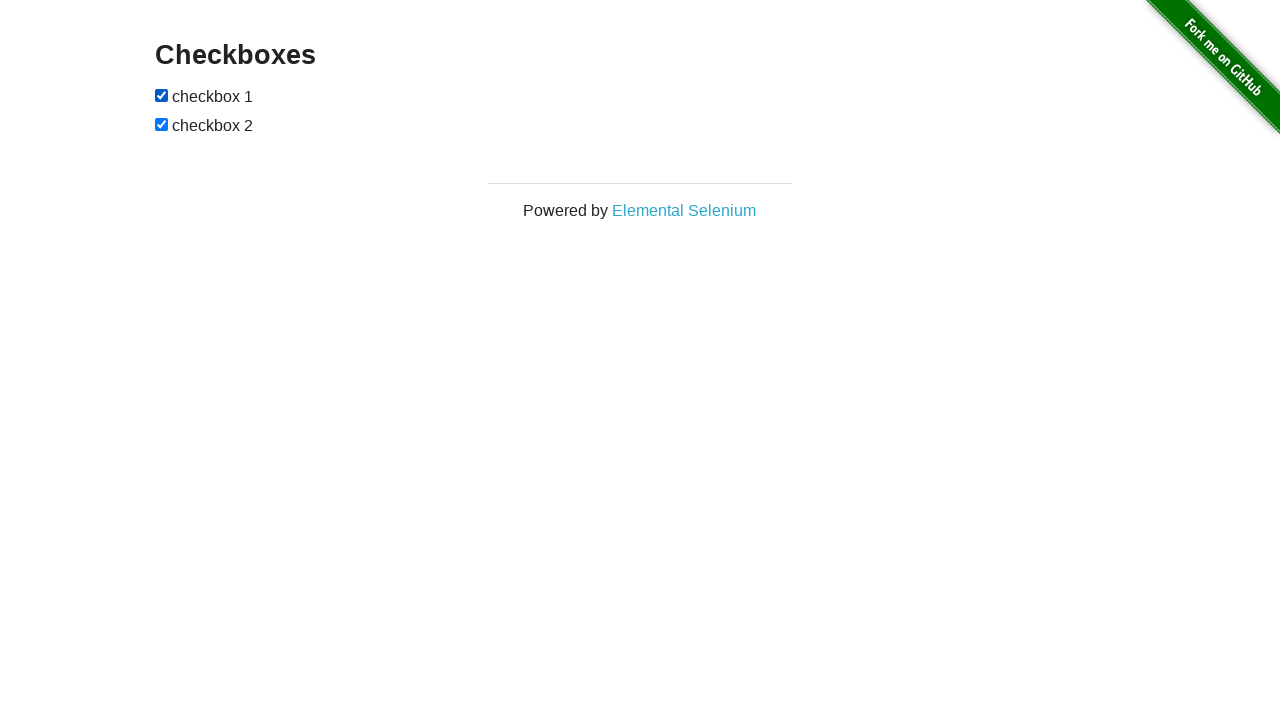

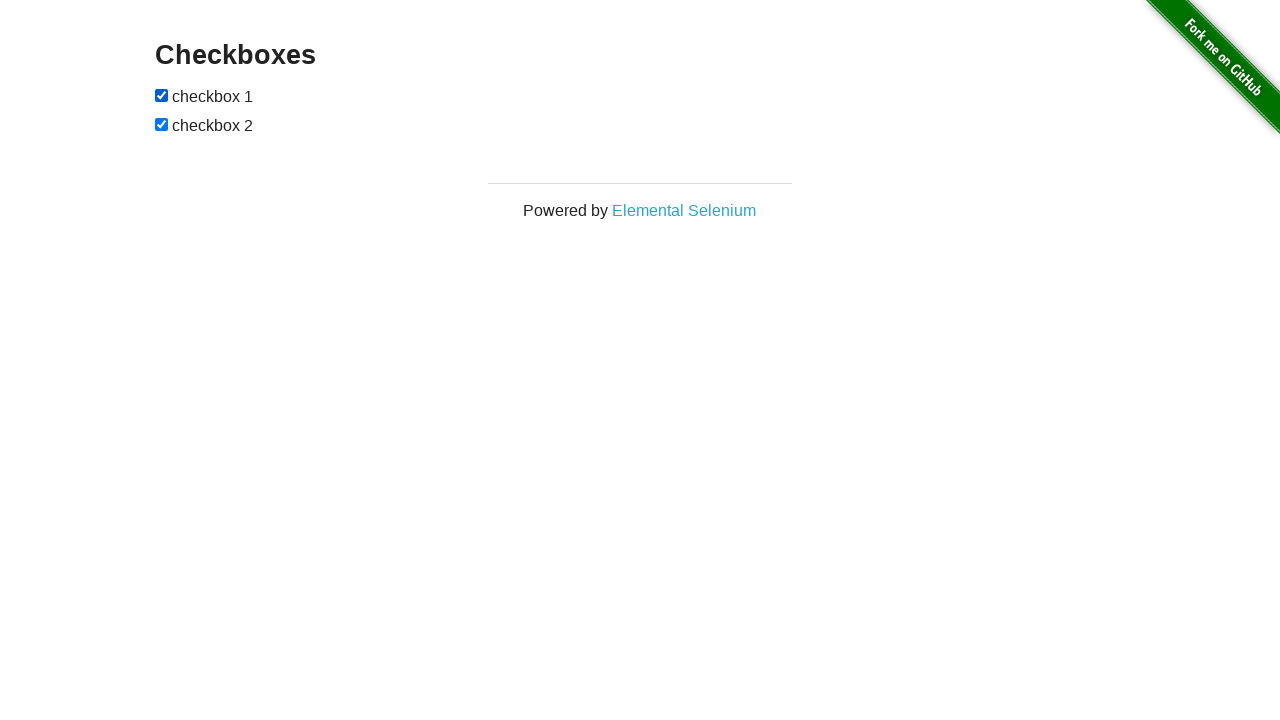